Tests scooter order creation by filling out the order form including name, address, metro station, phone, delivery date, and rental period

Starting URL: https://qa-scooter.praktikum-services.ru/

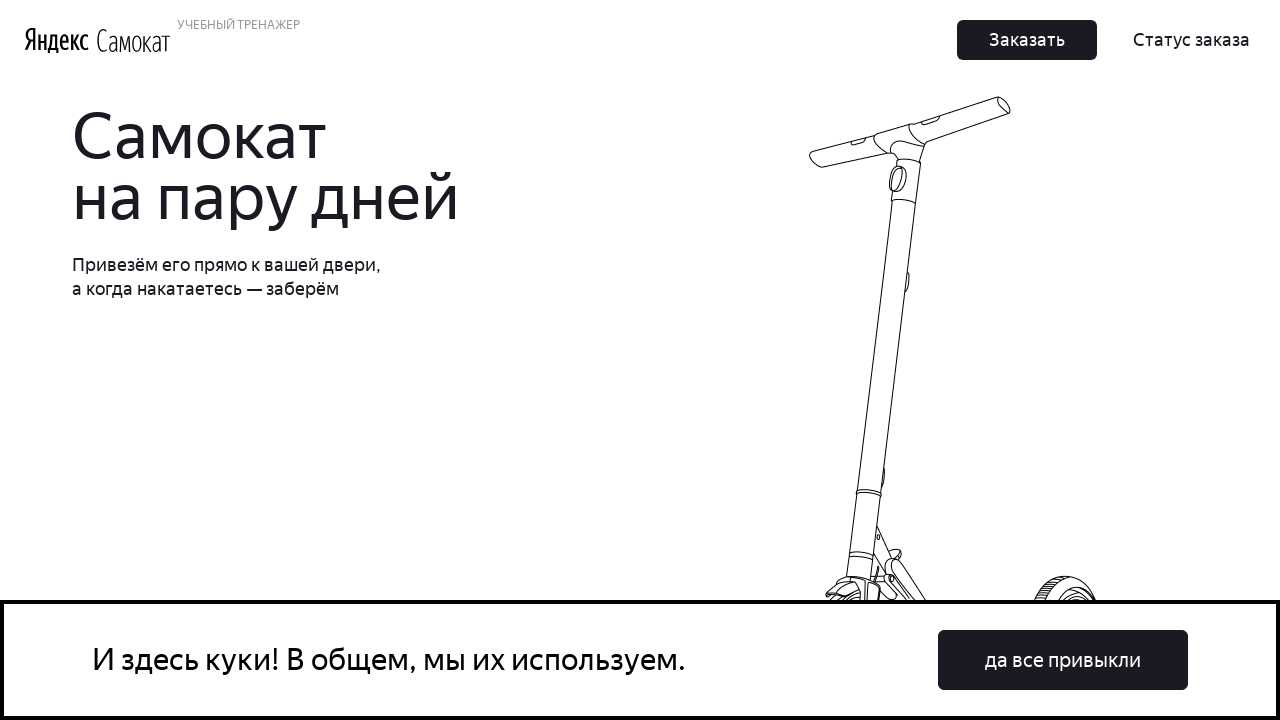

Clicked order button in header at (1027, 40) on xpath=//div[contains(@class, 'Header')]//button[text()='Заказать']
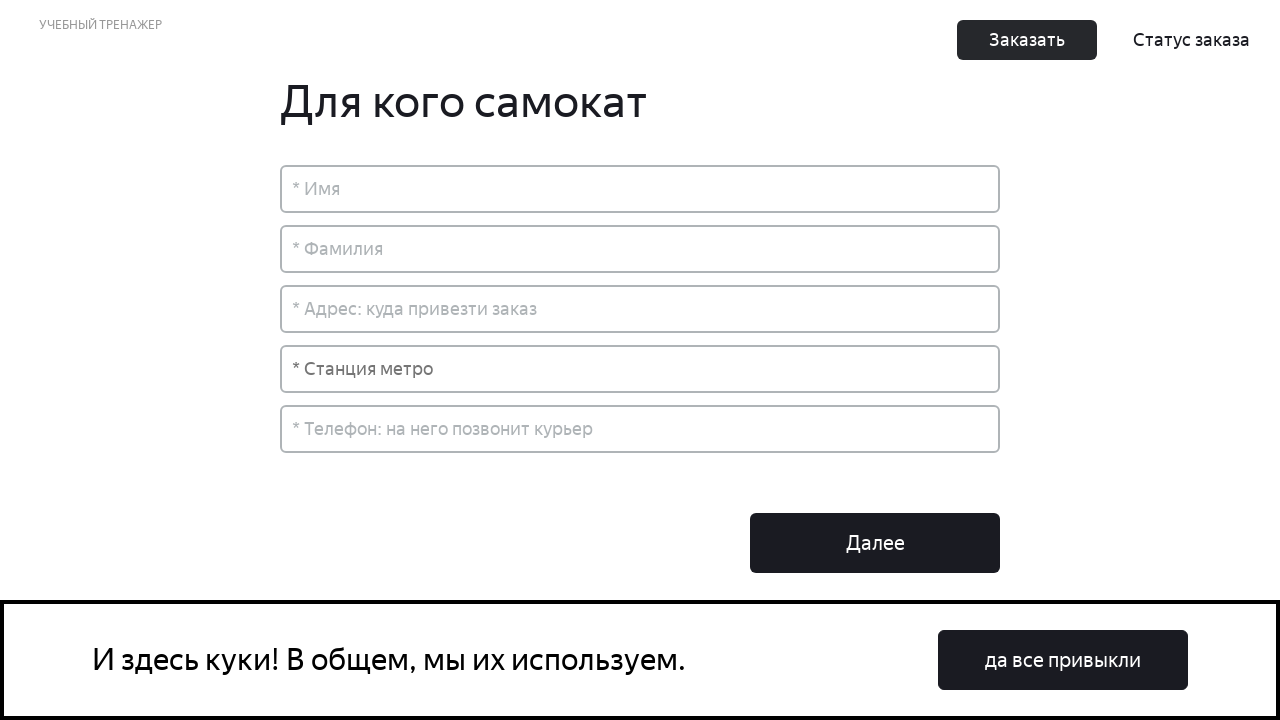

Filled in first name 'Алексей' on input[placeholder='* Имя']
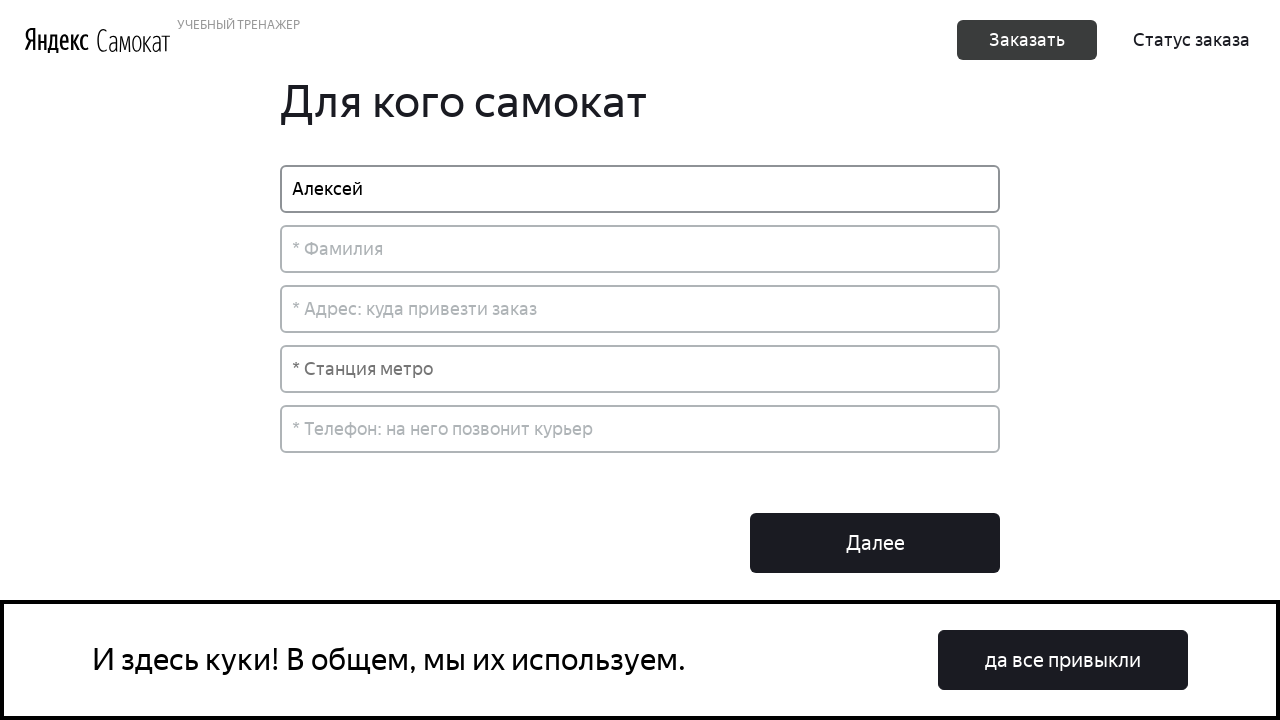

Filled in last name 'Петров' on input[placeholder='* Фамилия']
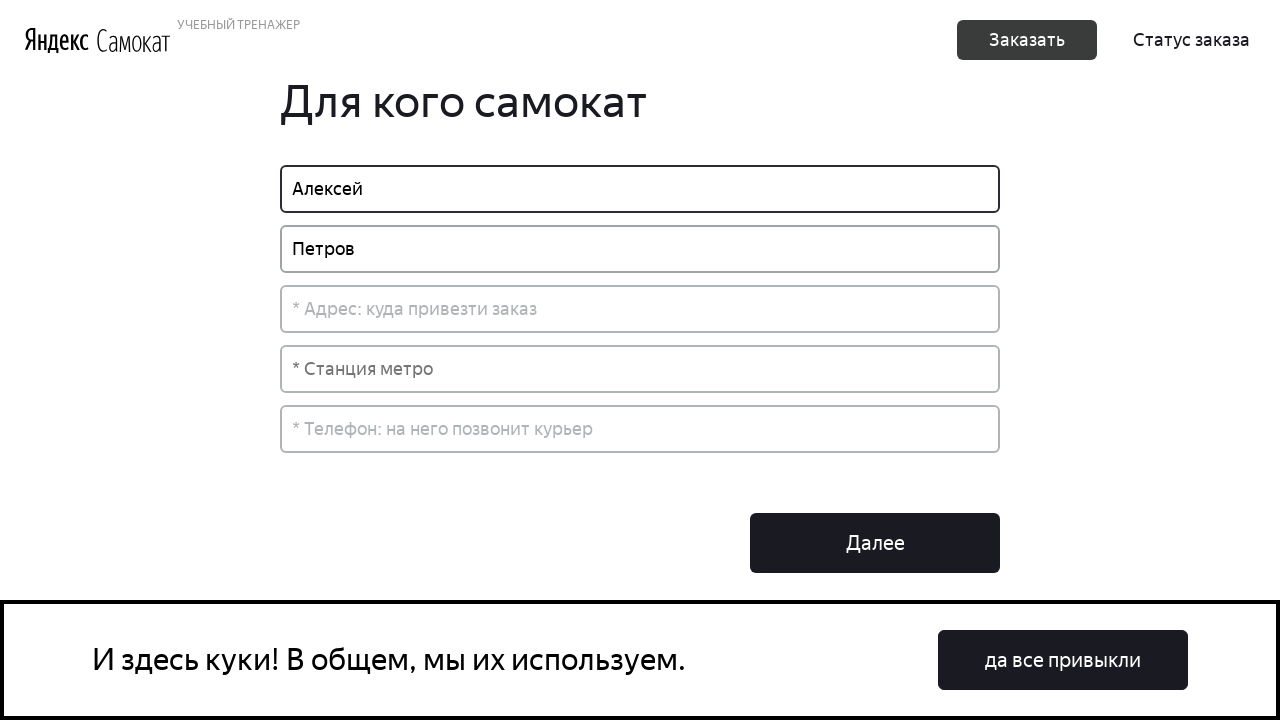

Filled in delivery address 'Москва, ул. Тверская, д. 15' on input[placeholder='* Адрес: куда привезти заказ']
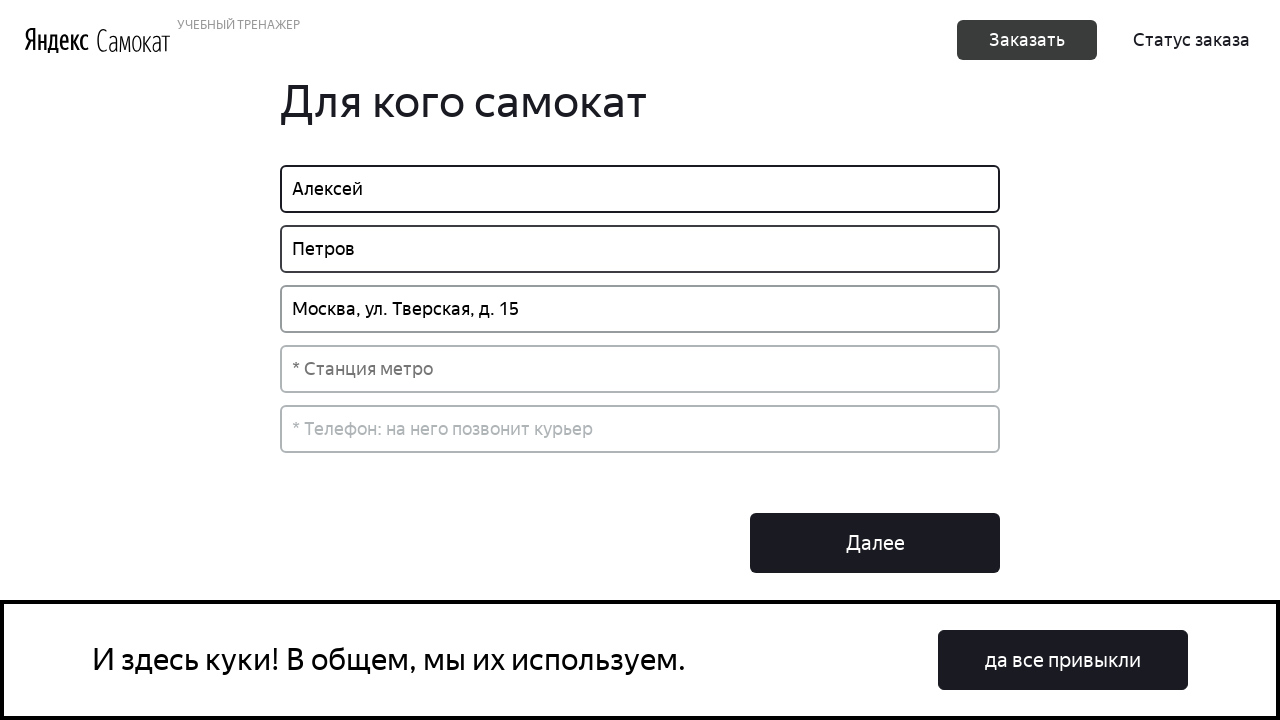

Clicked metro station input field at (640, 369) on input[placeholder='* Станция метро']
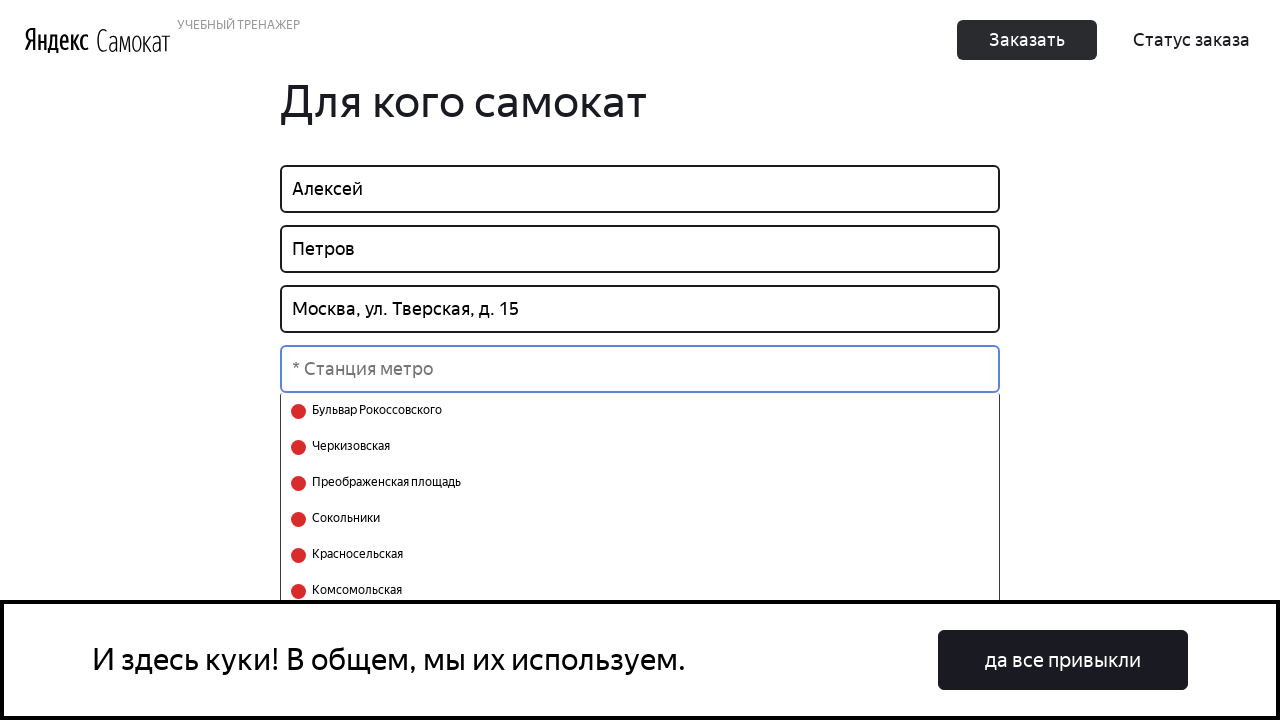

Selected 'Арбатская' metro station at (640, 572) on xpath=//button[@value='78'][./div[text()='Арбатская']]
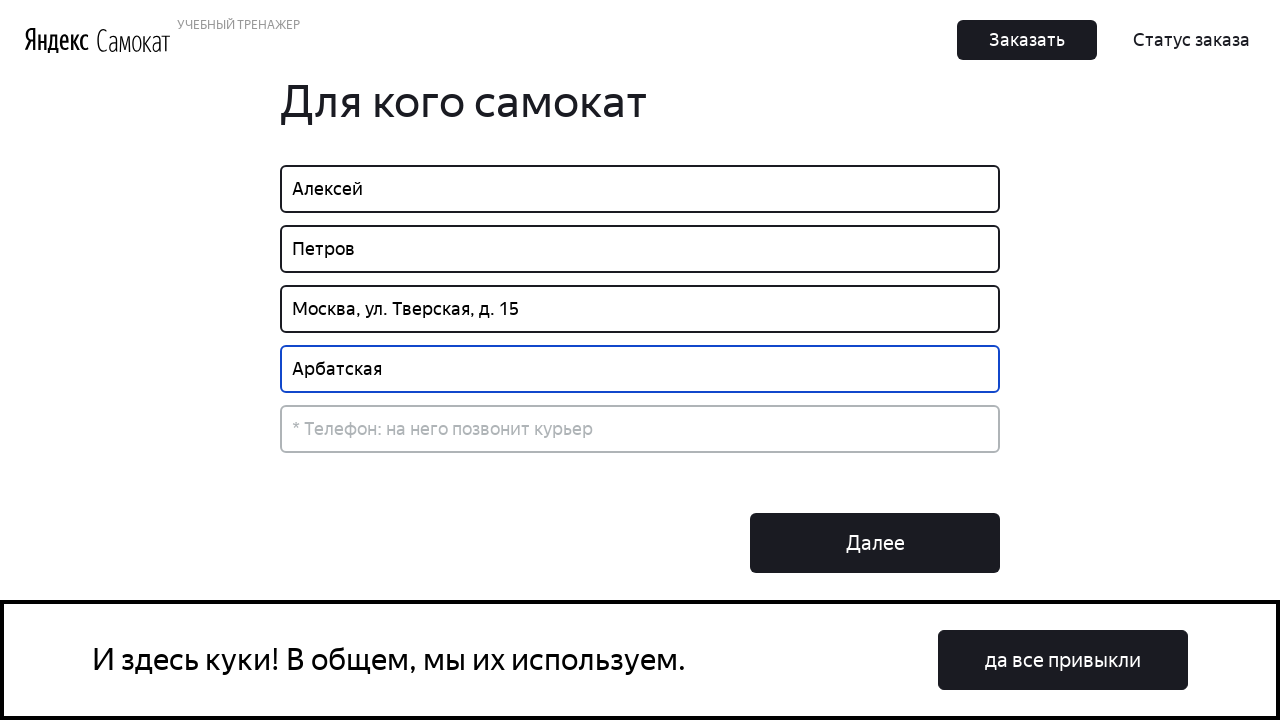

Filled in phone number '89164887784' on input[placeholder='* Телефон: на него позвонит курьер']
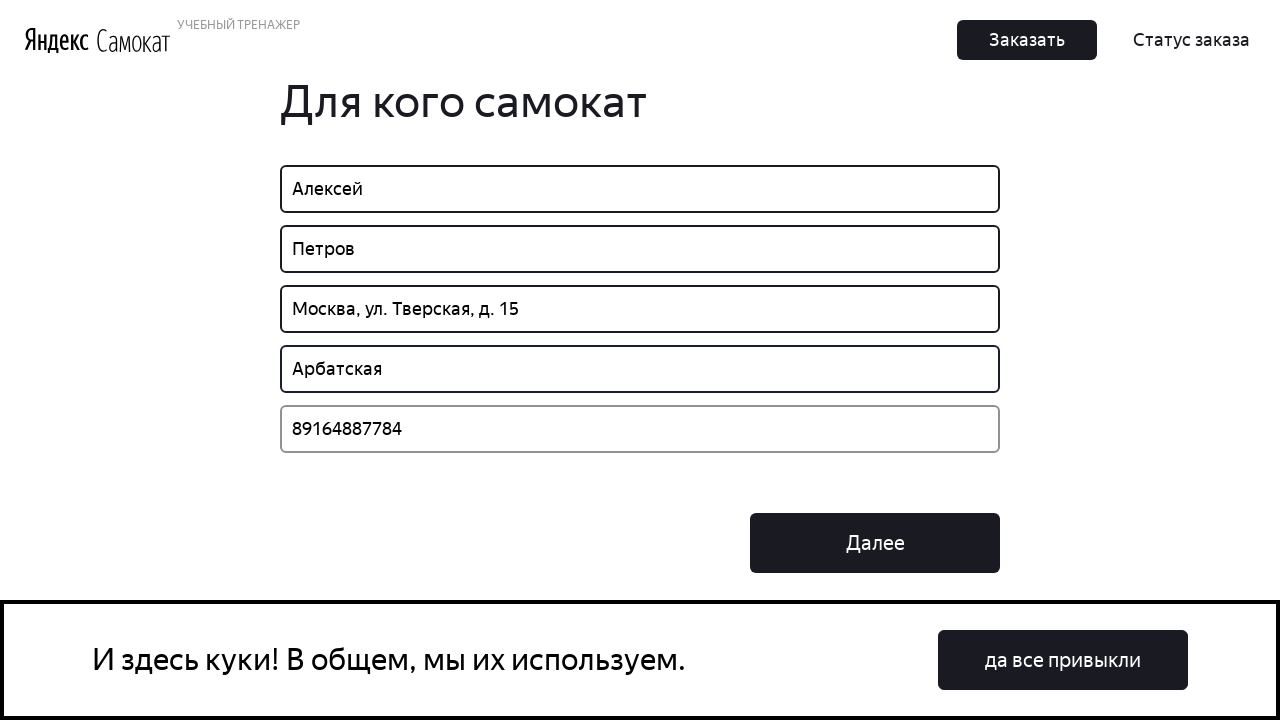

Clicked 'Далее' (Next) button to proceed to delivery details at (875, 543) on button:has-text('Далее')
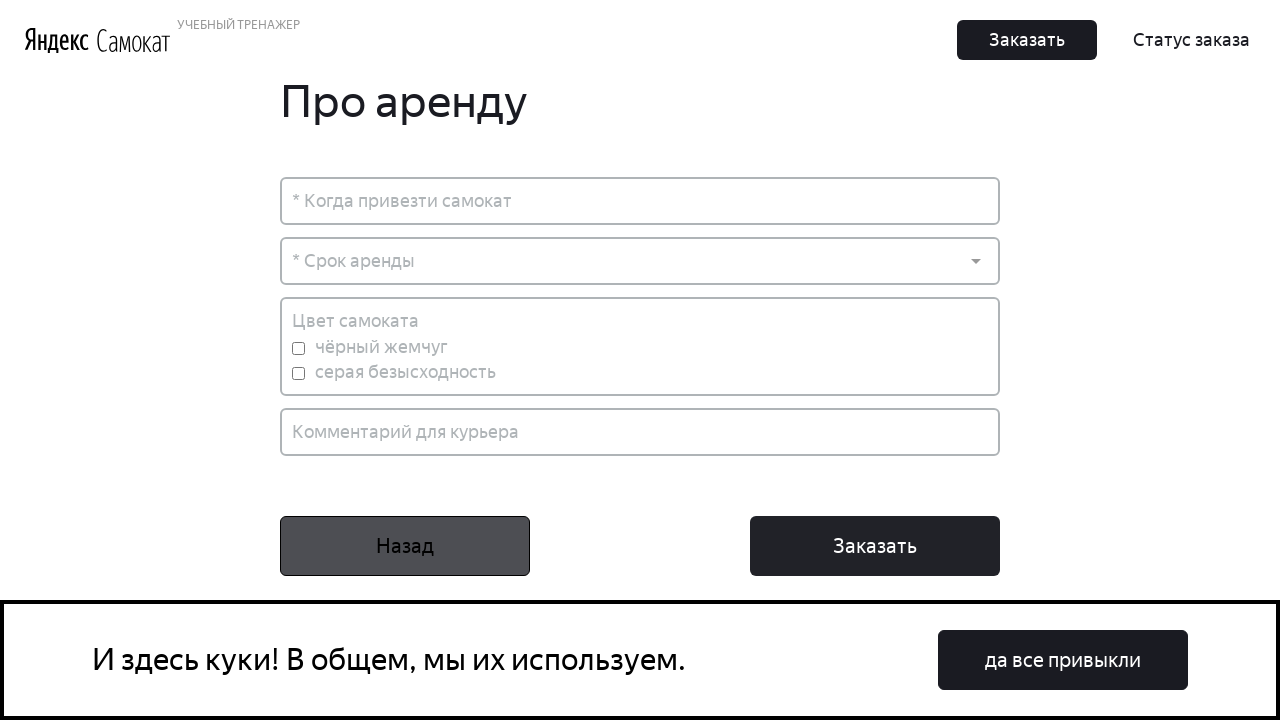

Filled in delivery date '01.01.2025' on input[placeholder='* Когда привезти самокат']
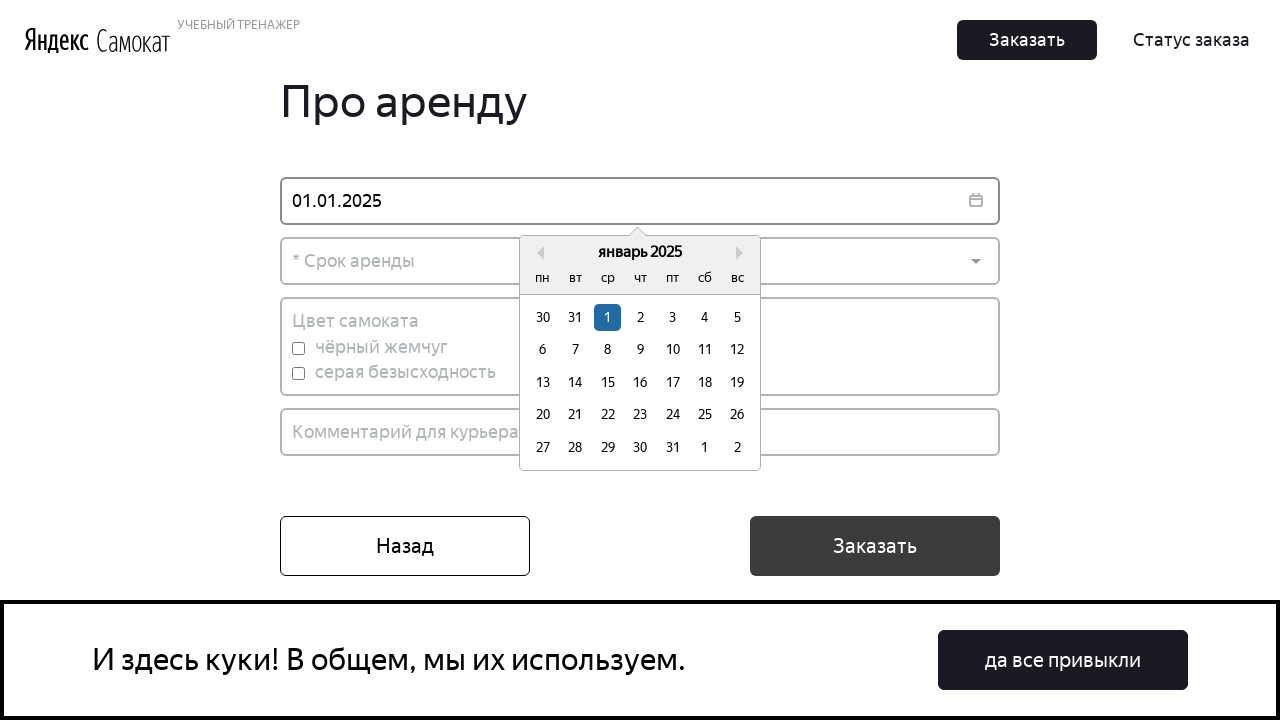

Pressed Enter to confirm delivery date
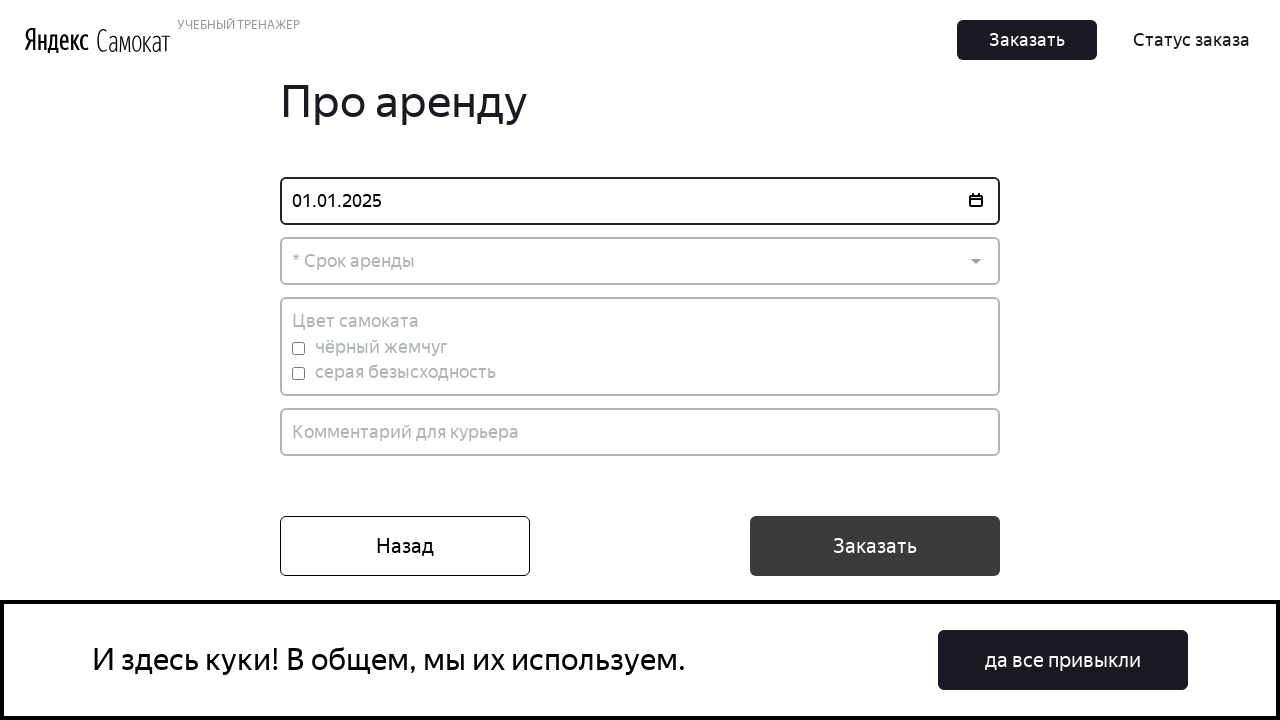

Clicked rental period dropdown at (640, 261) on xpath=//div[text()='* Срок аренды']
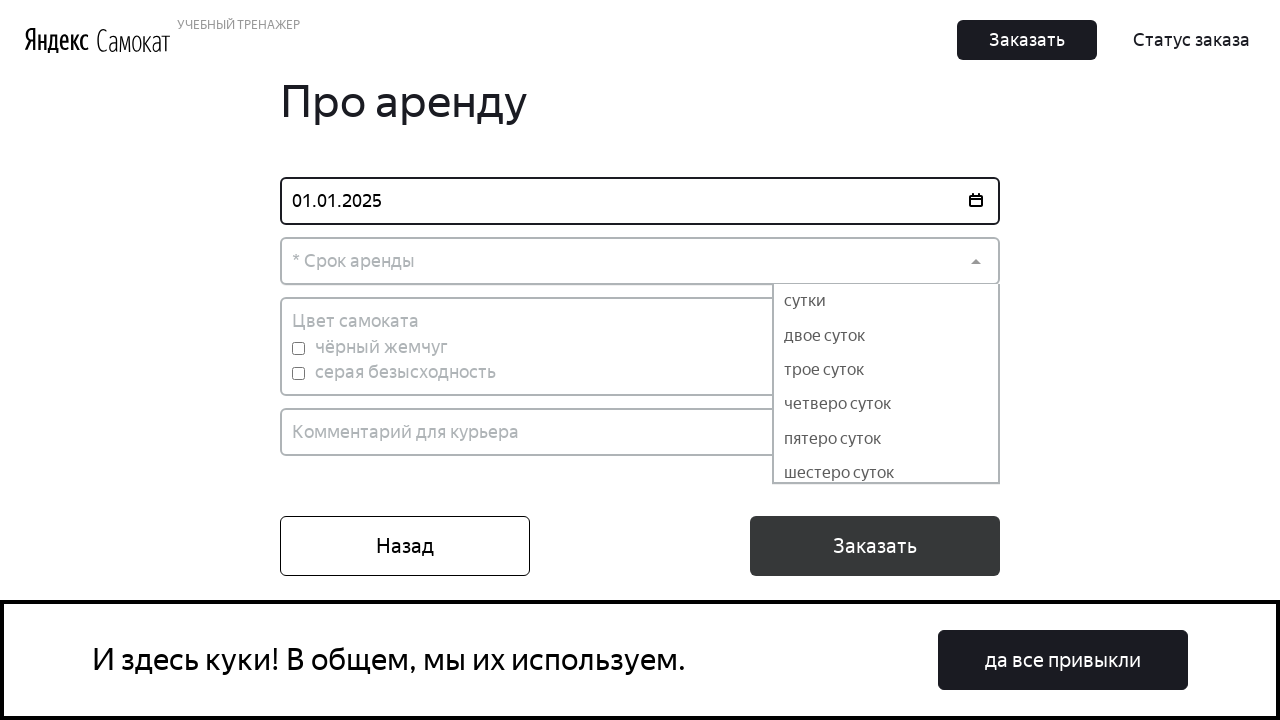

Selected 'трое суток' (three days) rental period at (886, 370) on xpath=//div[text()='трое суток']
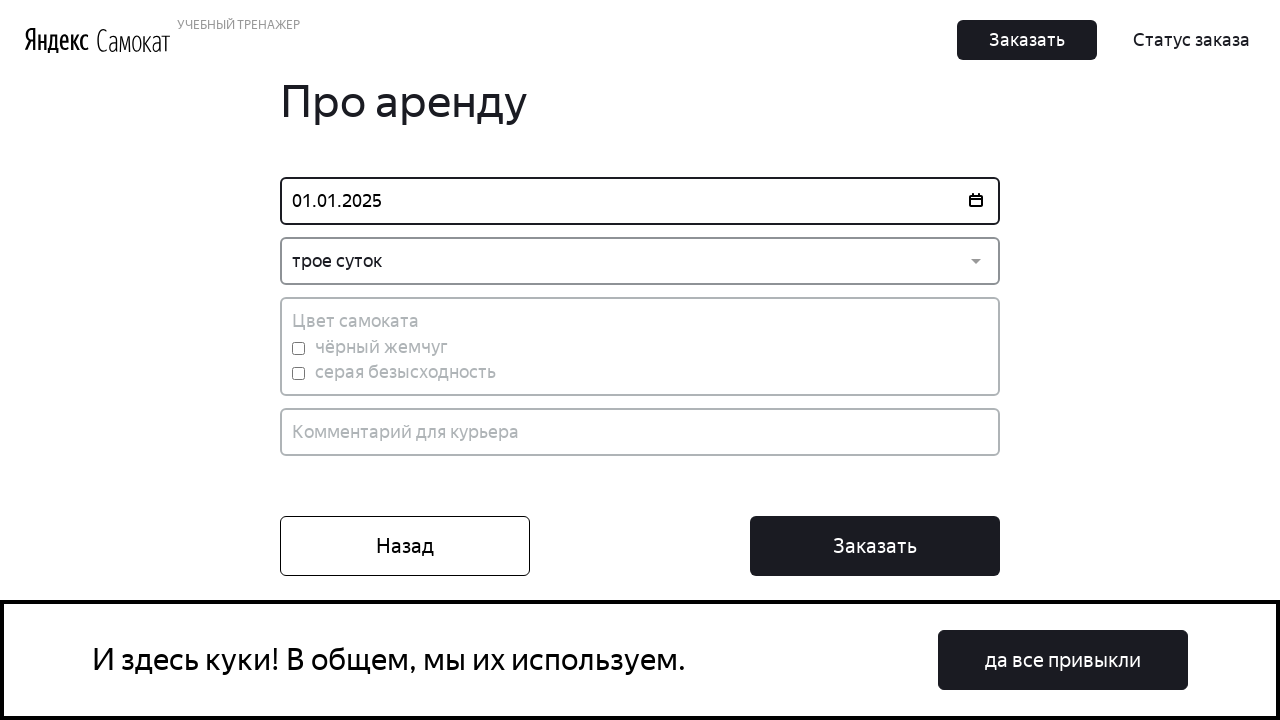

Clicked final 'Заказать' (Order) button to submit the order at (1027, 40) on xpath=//button[text()='Заказать']
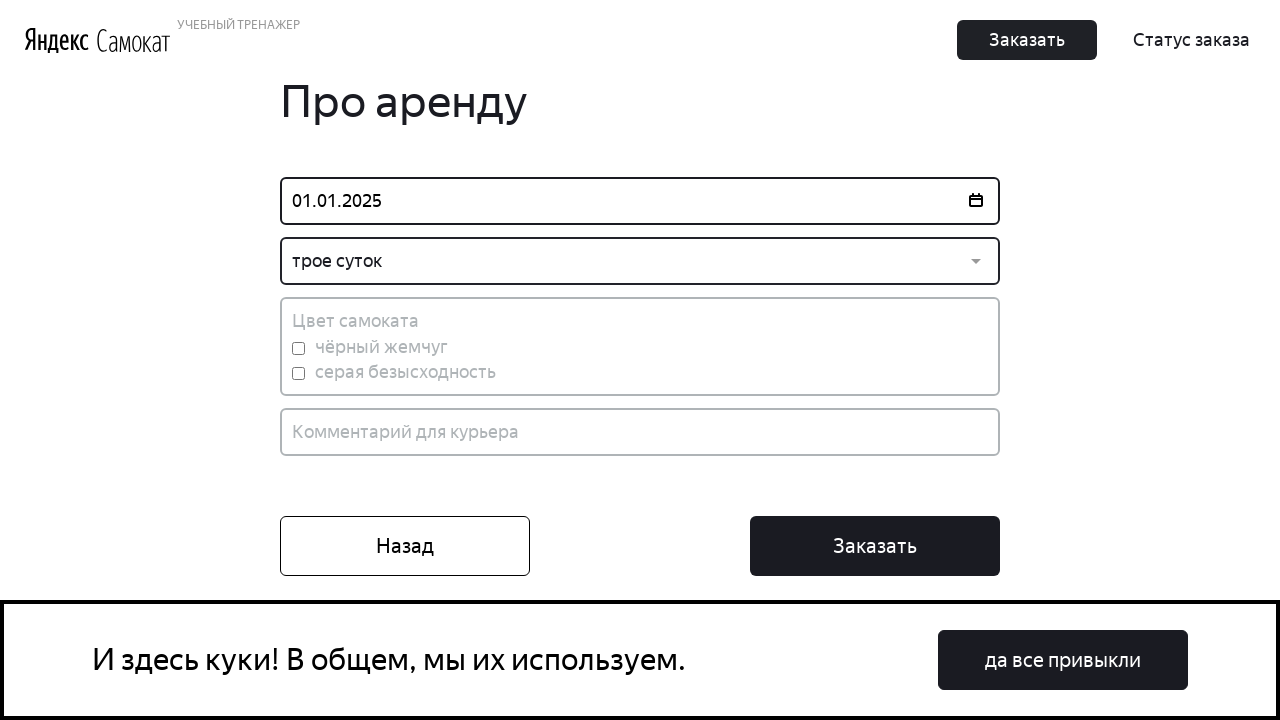

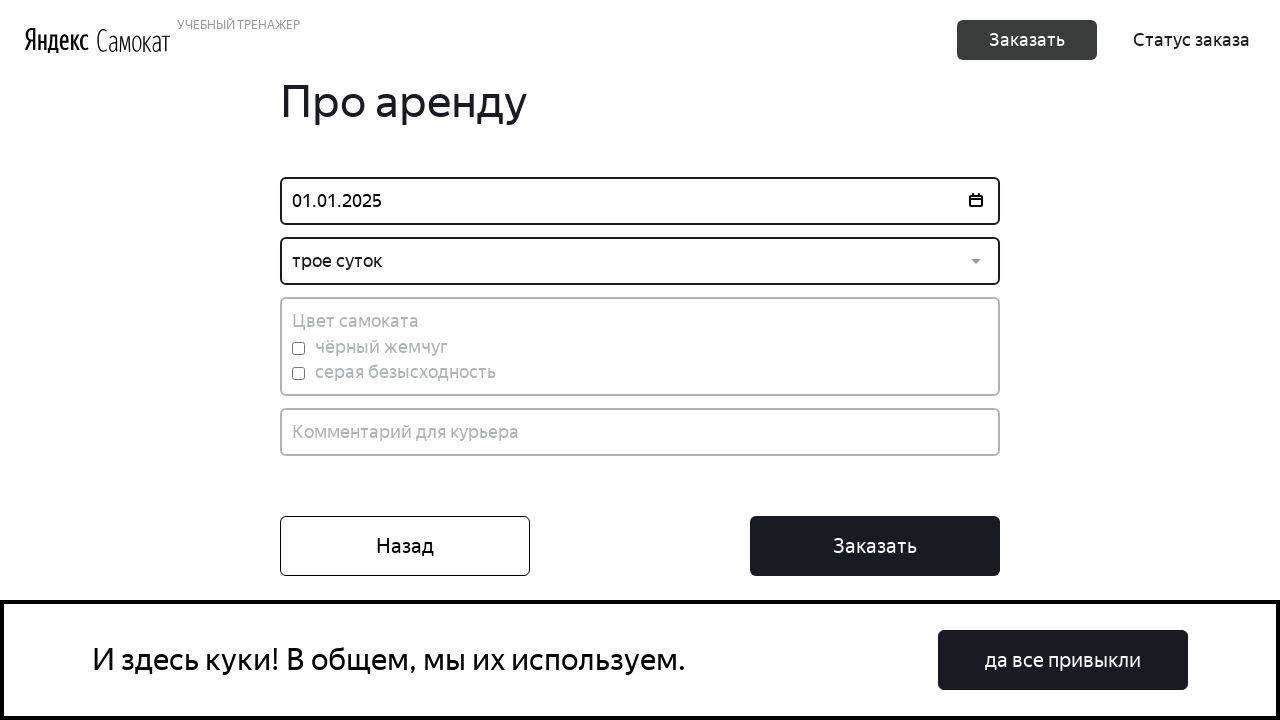